Navigates to Sauce Demo website and verifies the page title matches expected value "Swag Labs"

Starting URL: https://www.saucedemo.com/v1/

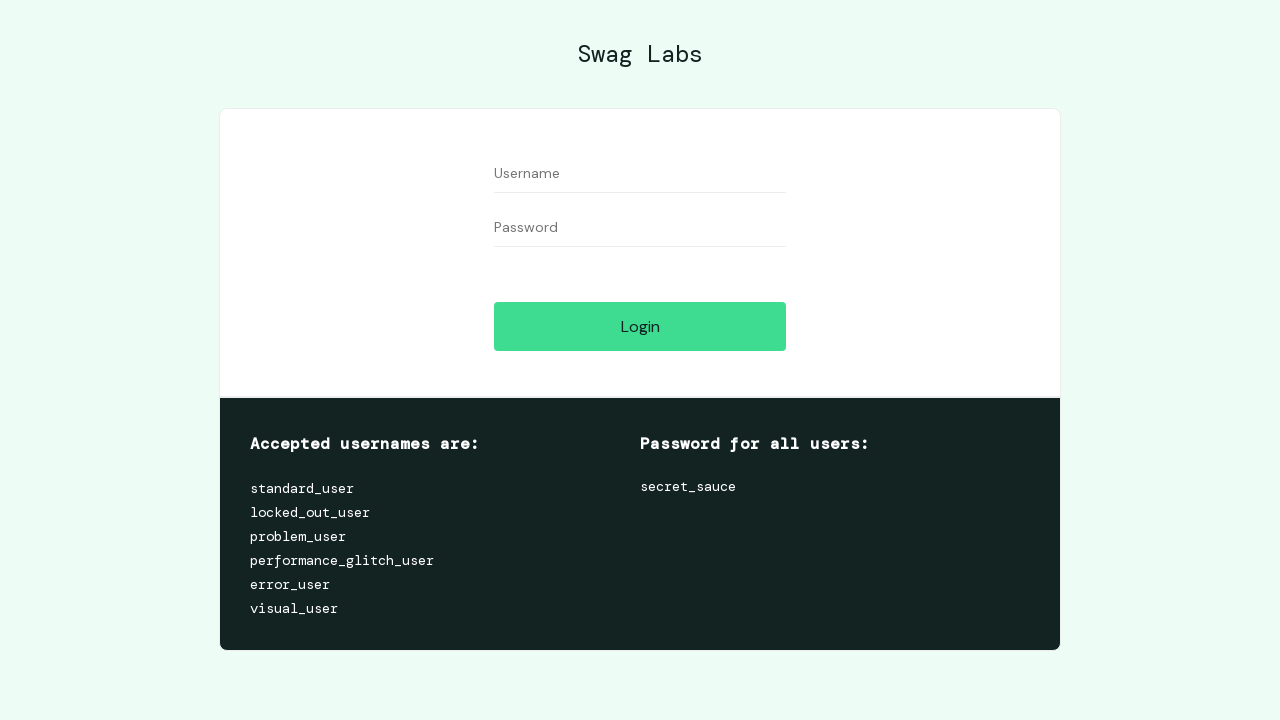

Navigated to Sauce Demo website at https://www.saucedemo.com/v1/
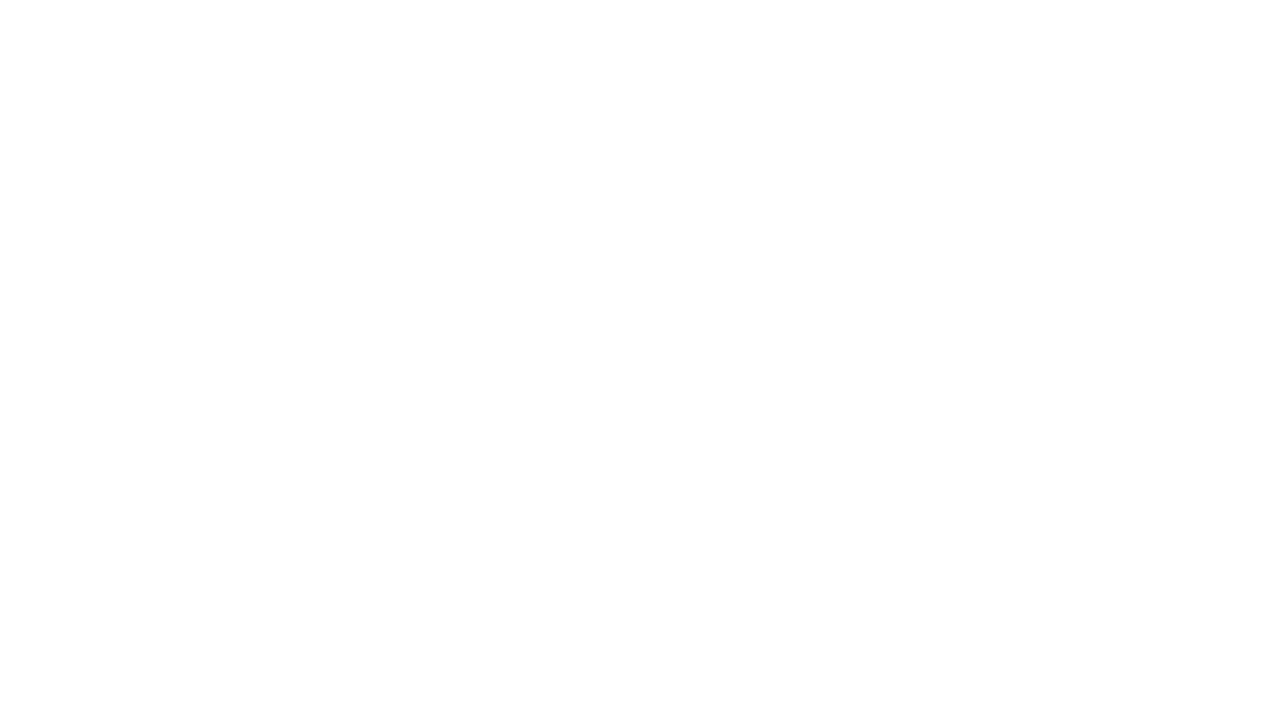

Verified page title matches expected value 'Swag Labs'
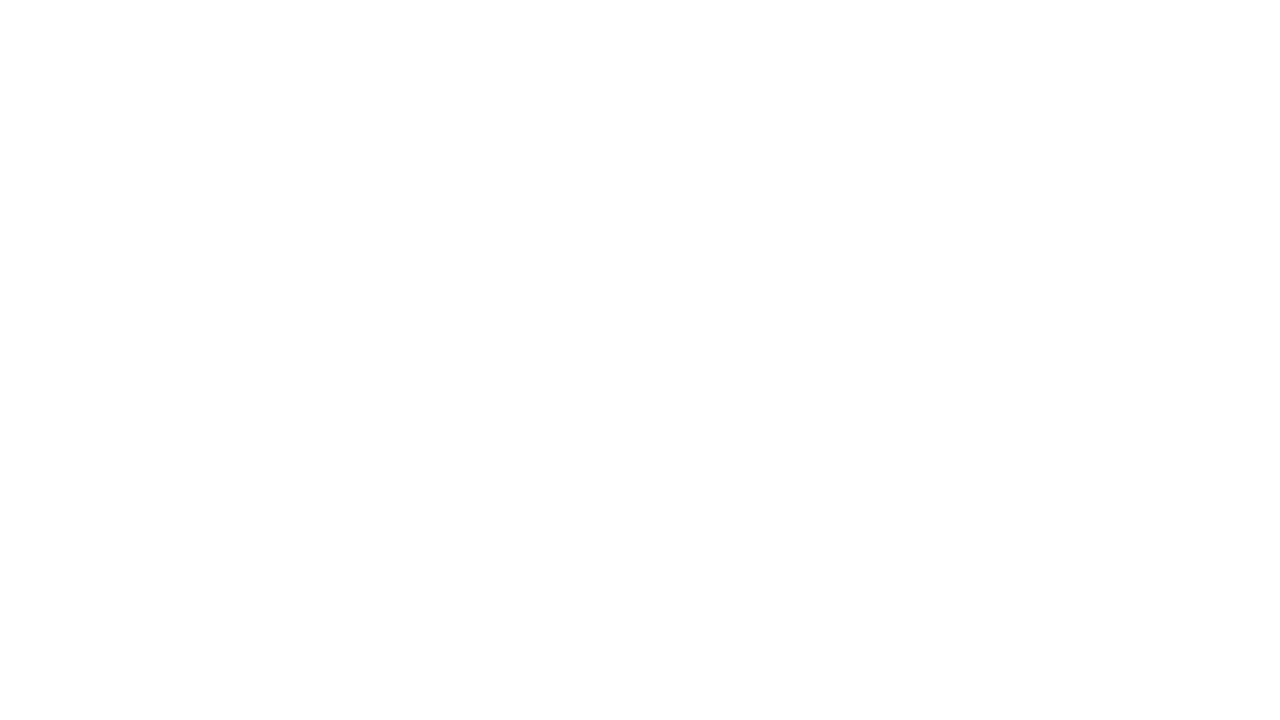

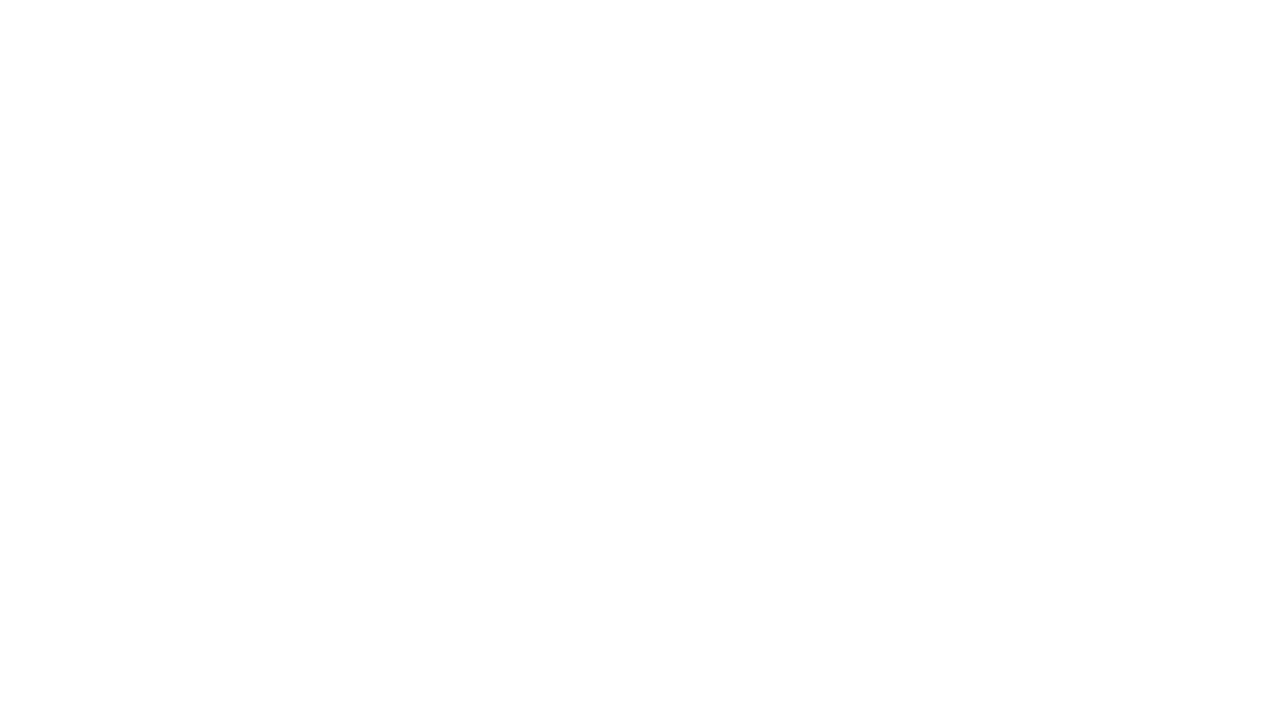